Tests static dropdown functionality by selecting an option from a dropdown menu using its value attribute

Starting URL: https://rahulshettyacademy.com/AutomationPractice/

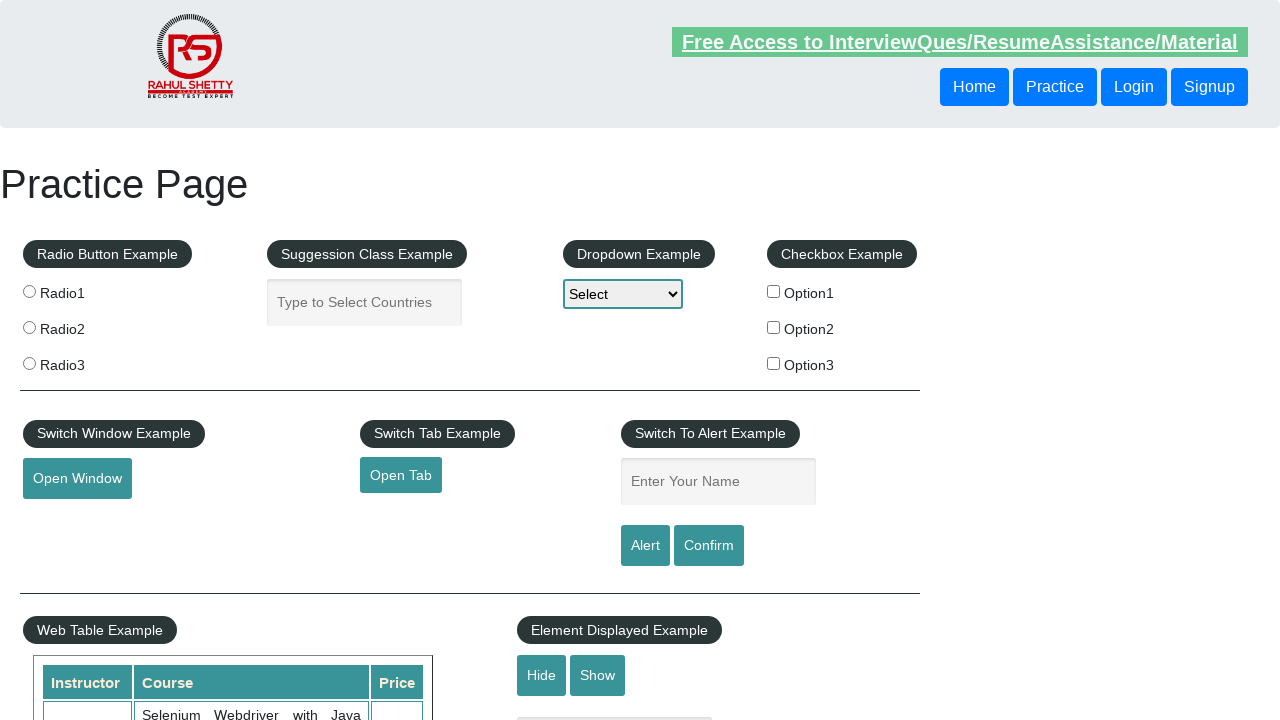

Navigated to AutomationPractice page
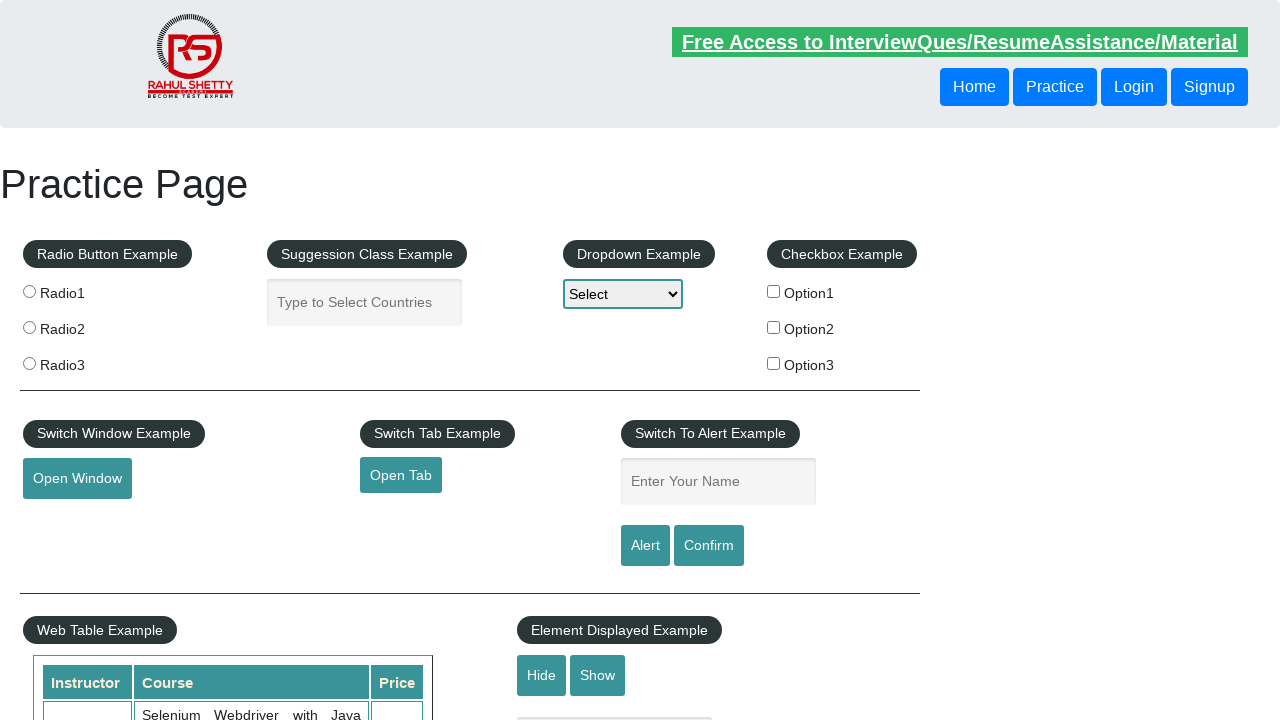

Selected 'option2' from static dropdown menu on select[name='dropdown-class-example']
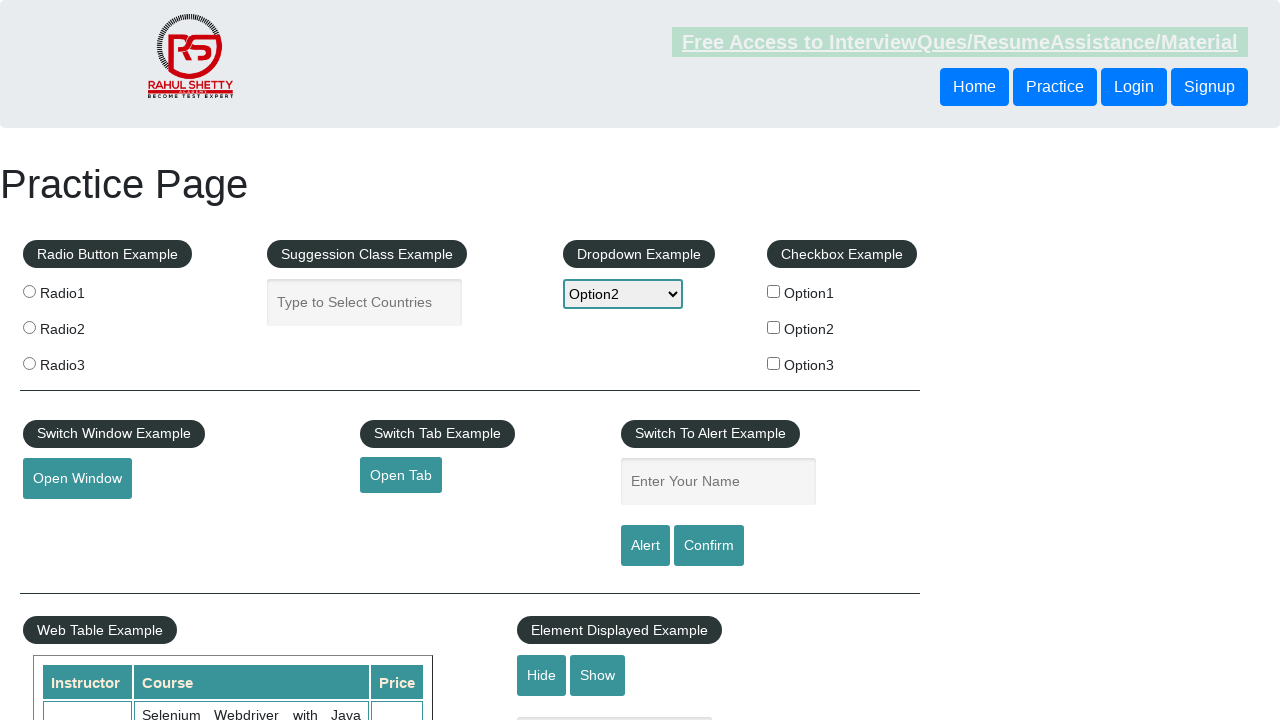

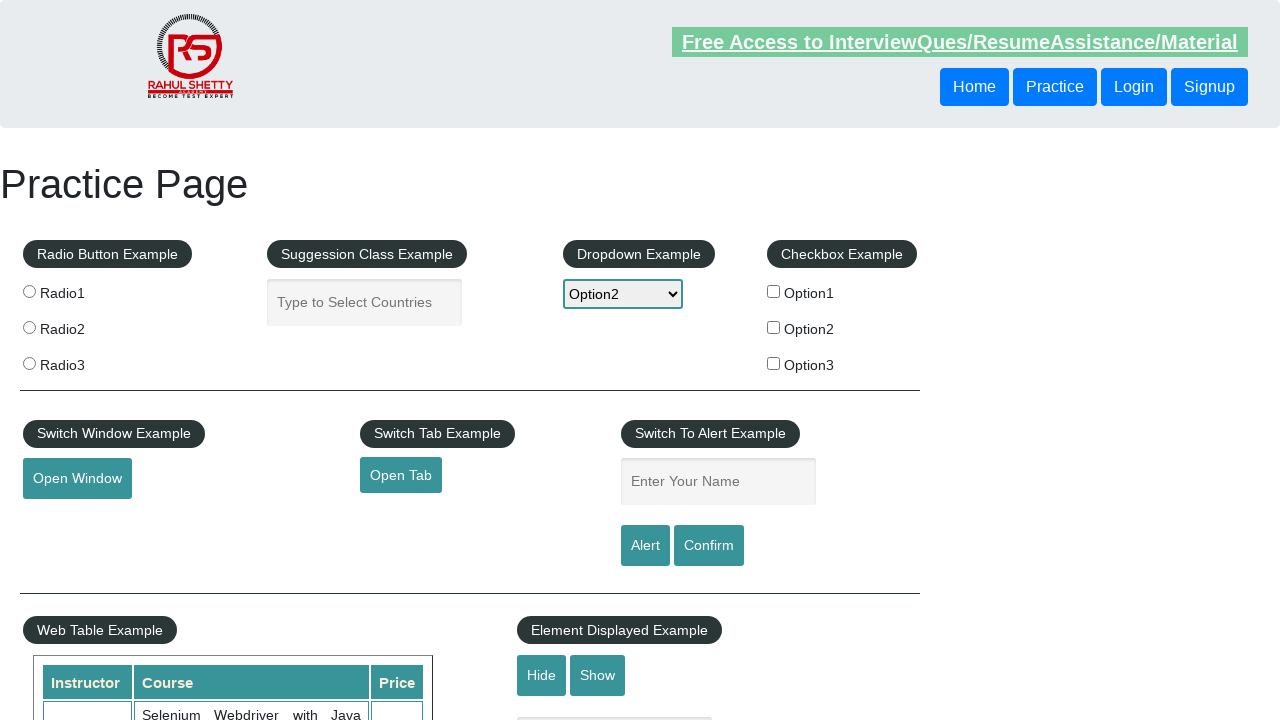